Tests a simple JavaScript alert by clicking the first alert button, verifying the alert text contains "I am a JS Alert", and accepting the alert

Starting URL: https://the-internet.herokuapp.com/javascript_alerts

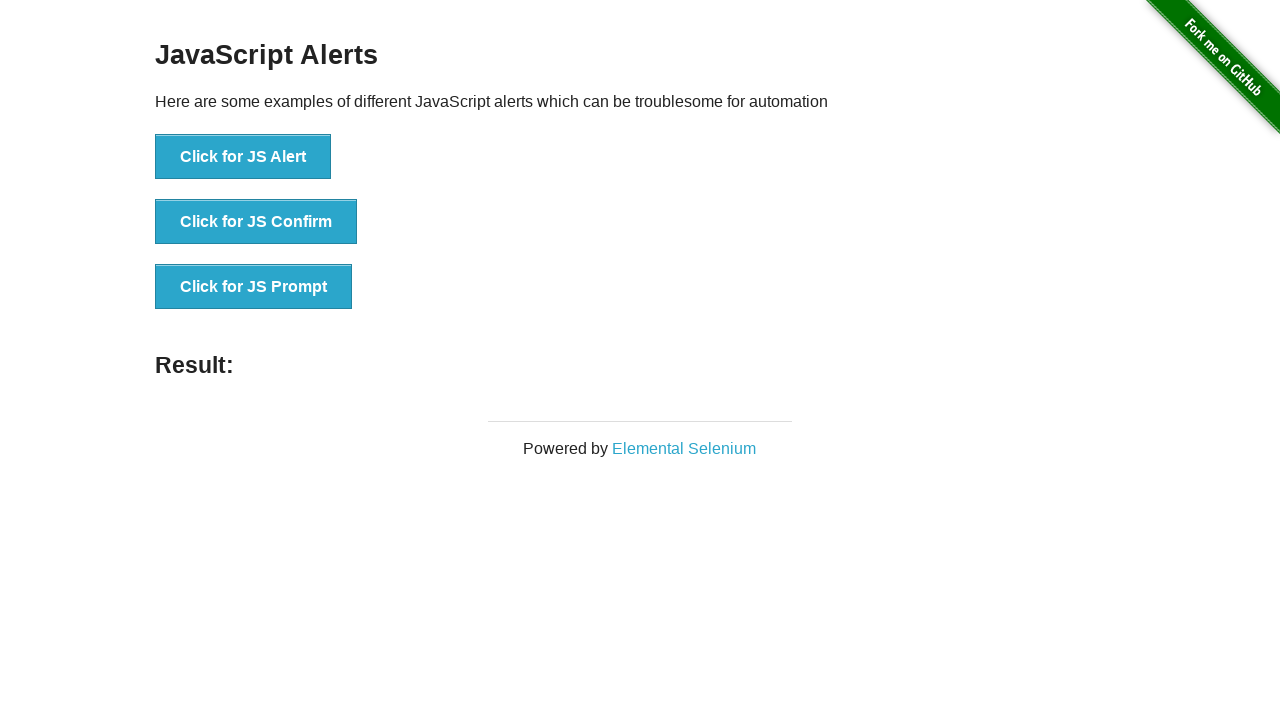

Set up dialog handler to accept alerts
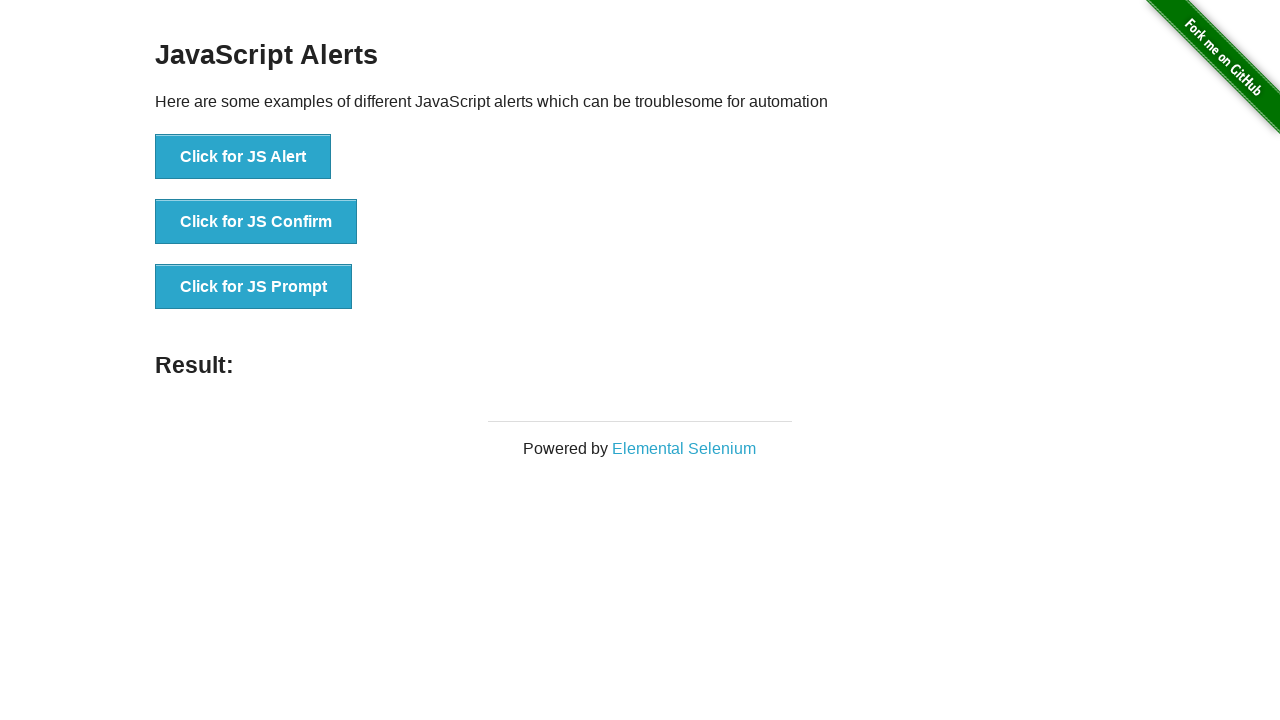

Clicked the 'Click for JS Alert' button at (243, 157) on text='Click for JS Alert'
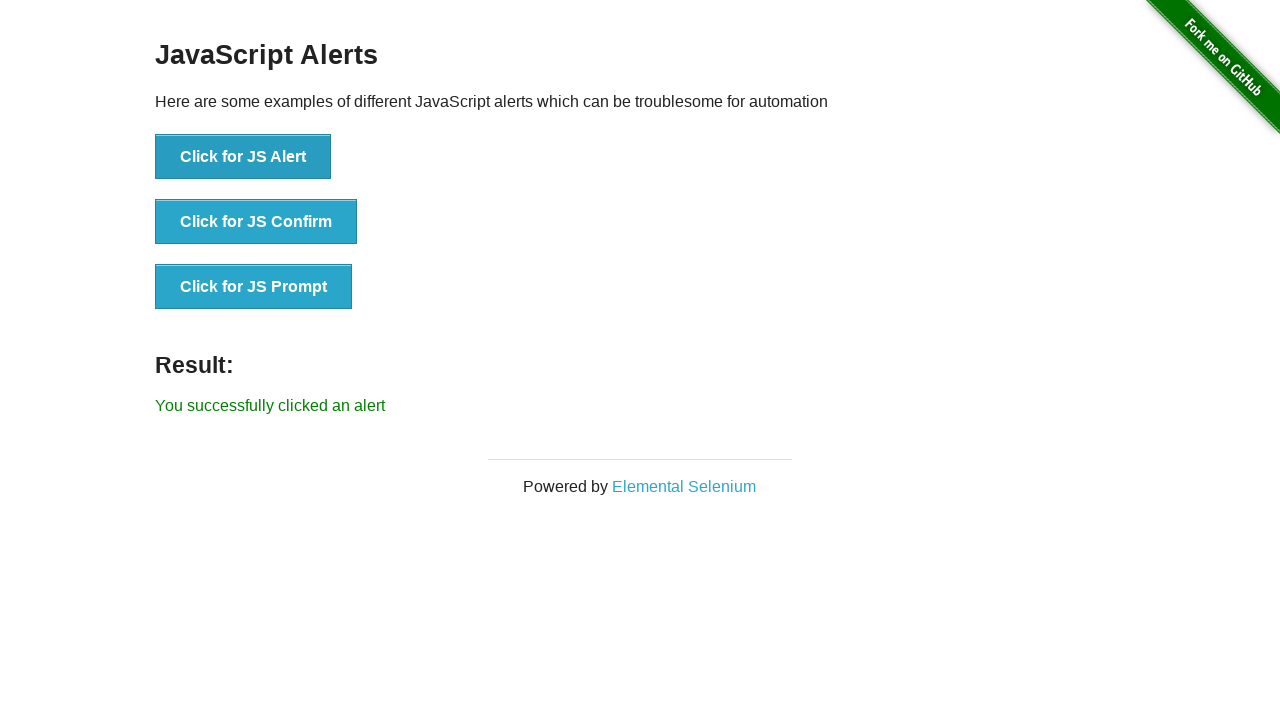

Waited 500ms for alert to be processed and accepted
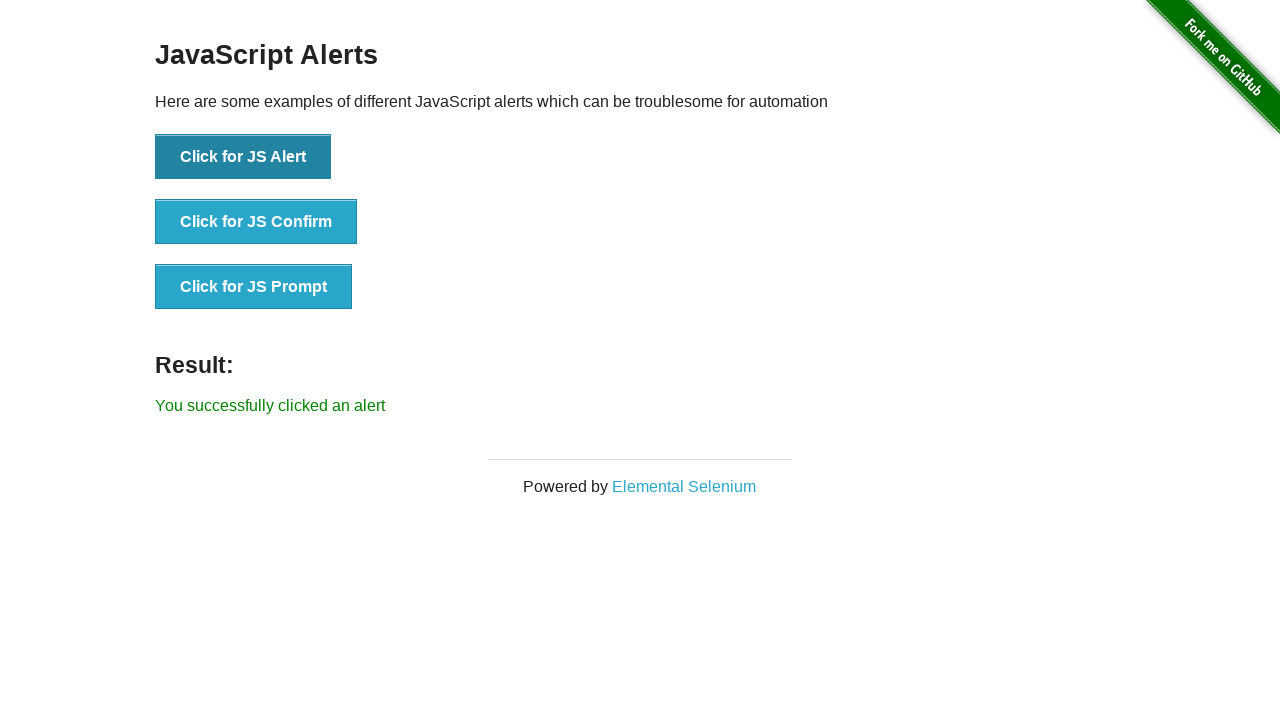

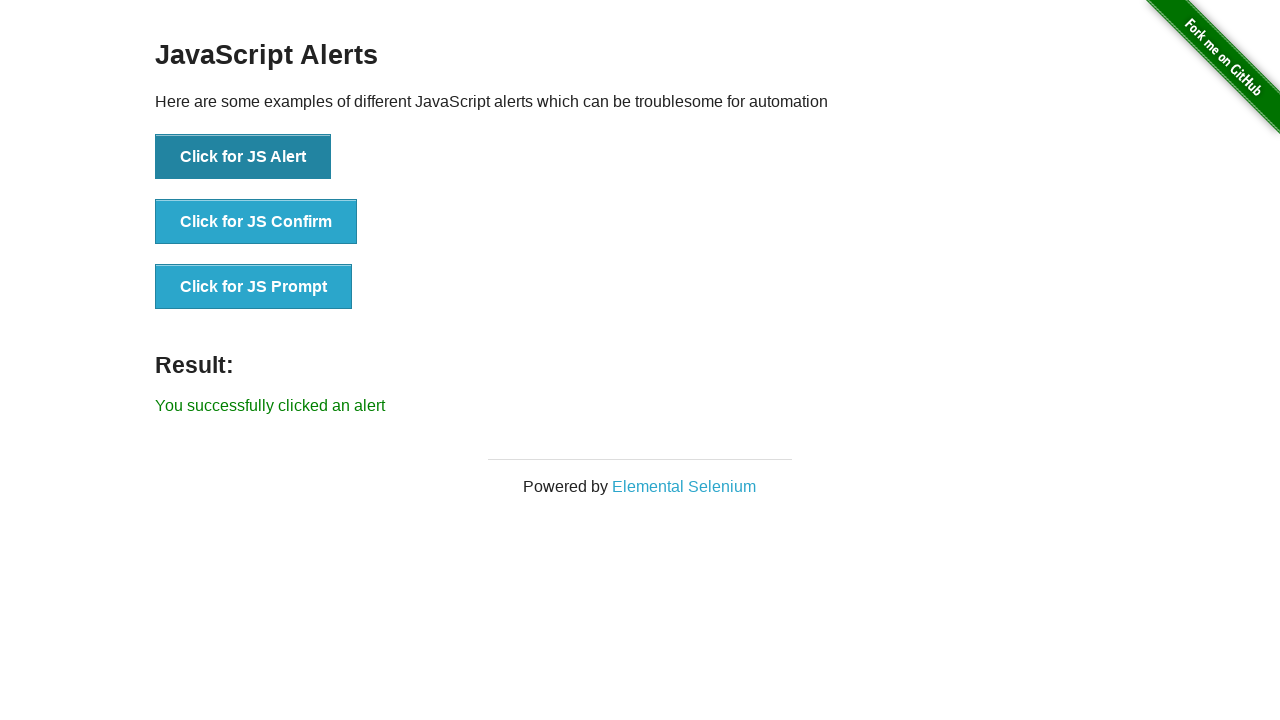